Tests that the language selector has 2 options (EN/ES) and correctly changes value when different languages are selected

Starting URL: https://jgmedellin.vercel.app/

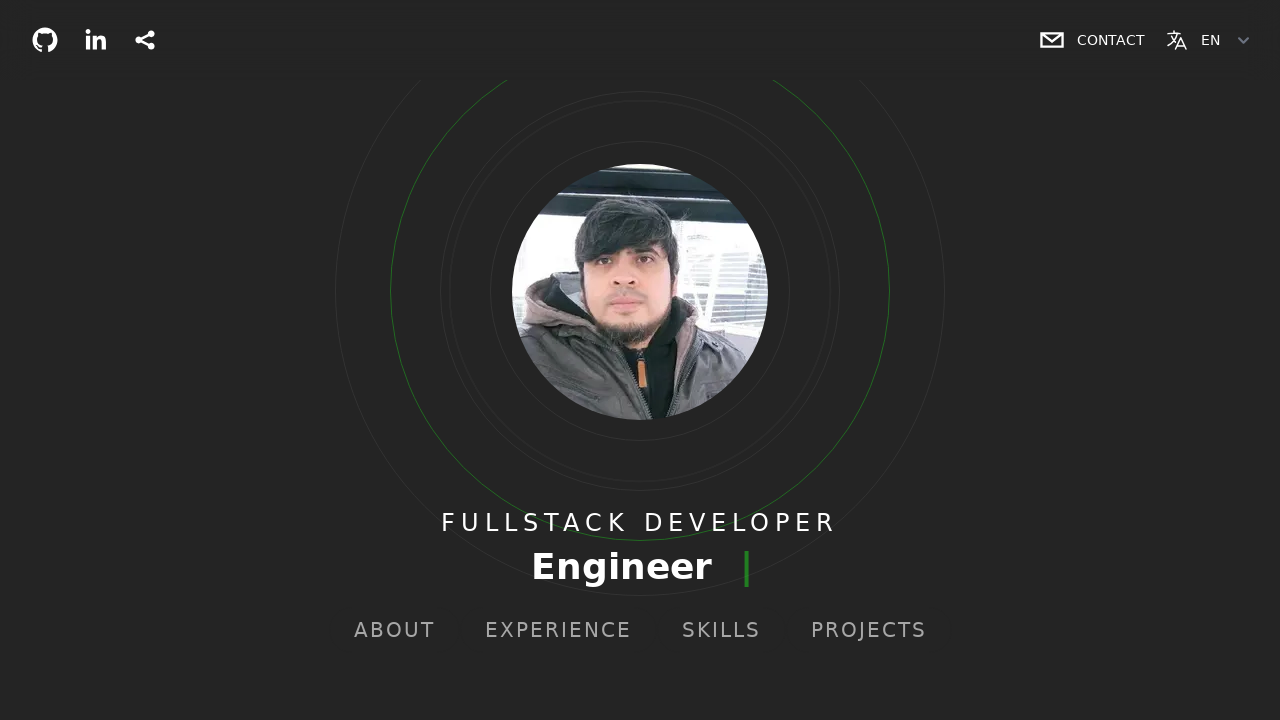

Located the language selector element
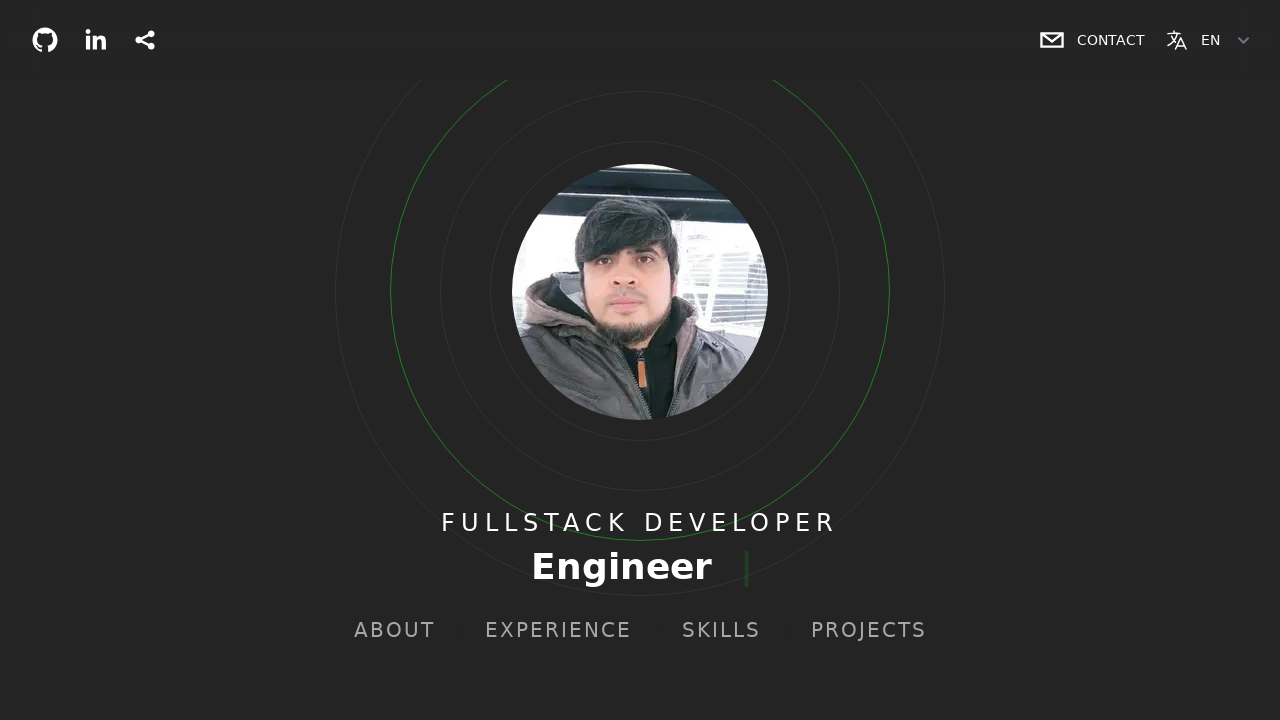

Language selector is now visible
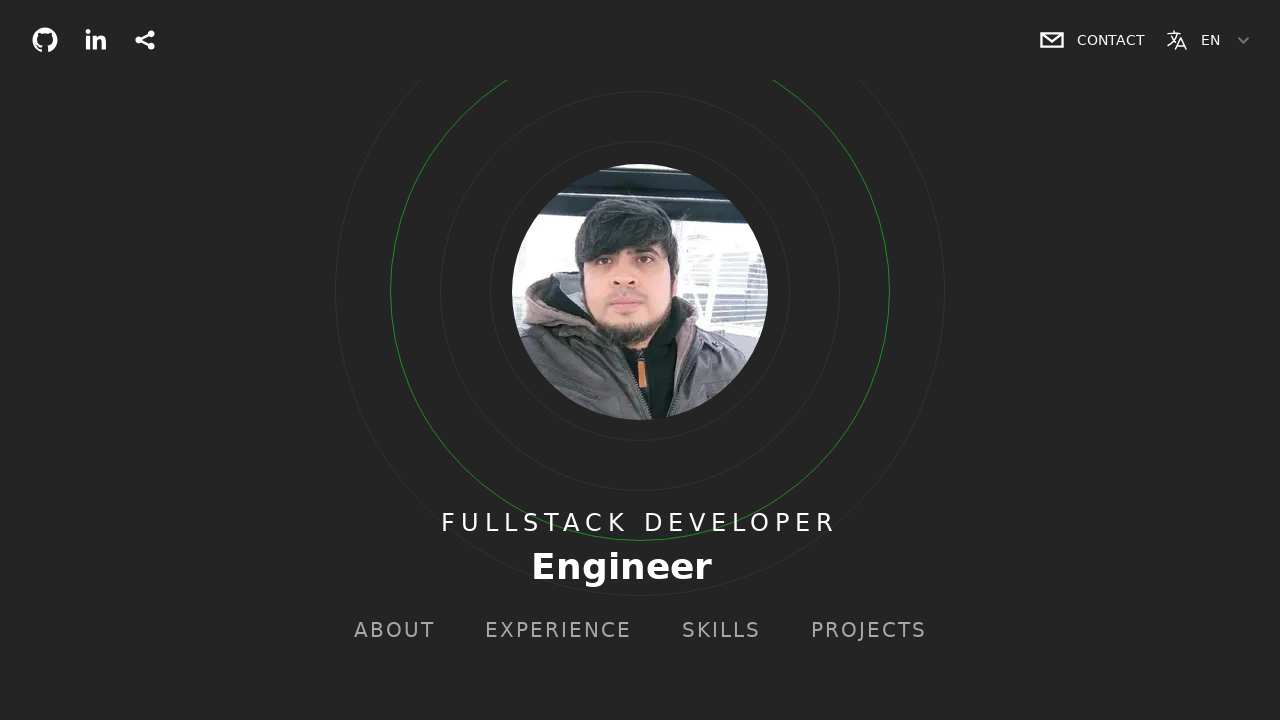

Selected Spanish (ES) option from language selector on select
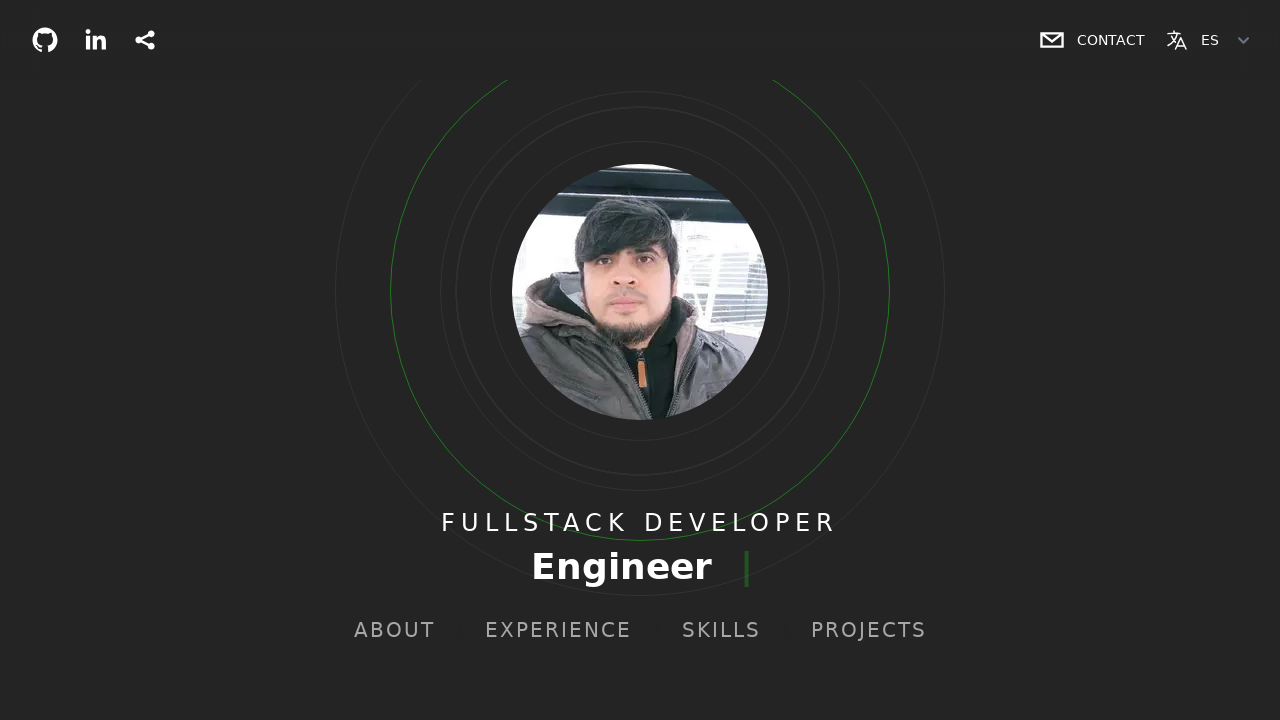

Selected English (EN) option from language selector on select
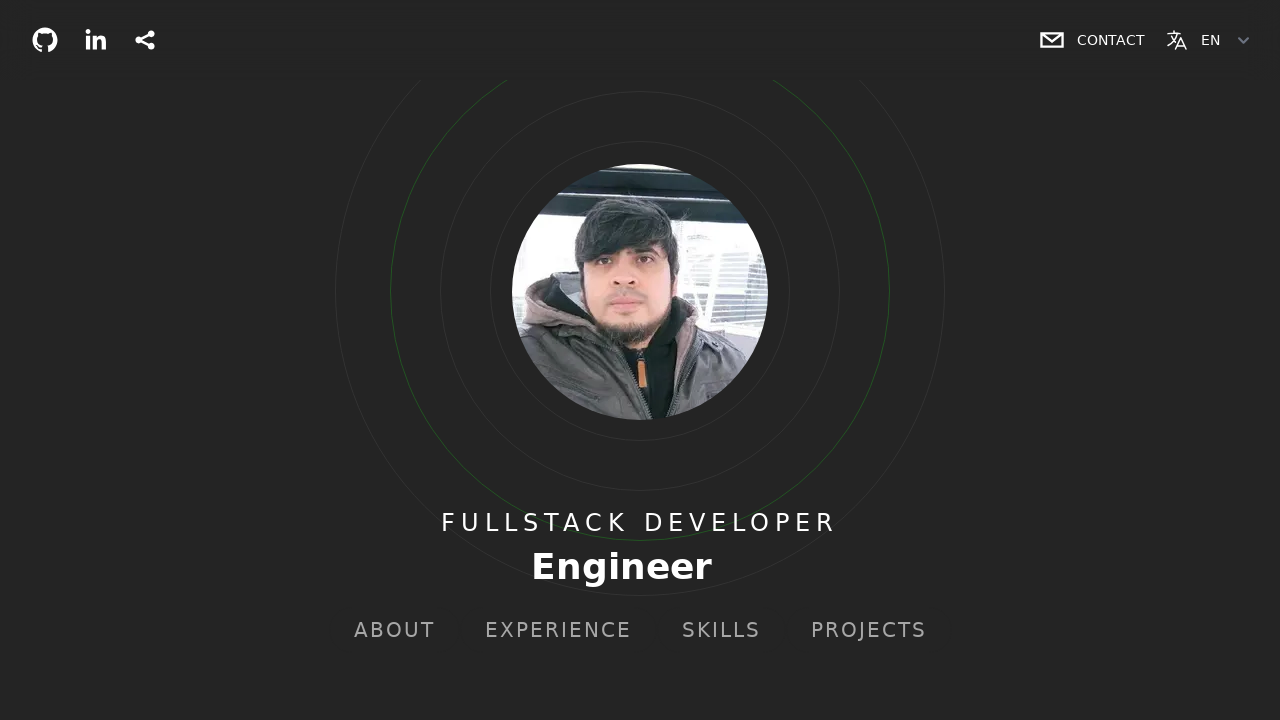

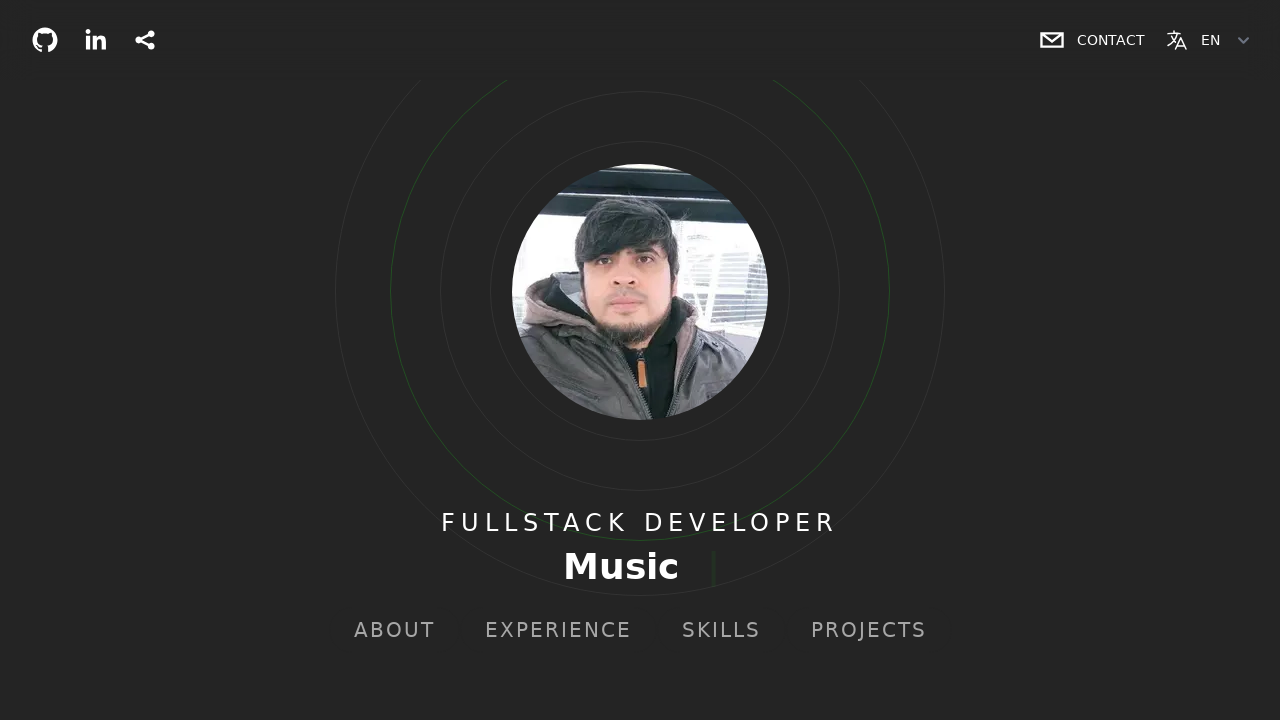